Tests that clicking the 200 status code link returns a 200 response

Starting URL: https://the-internet.herokuapp.com

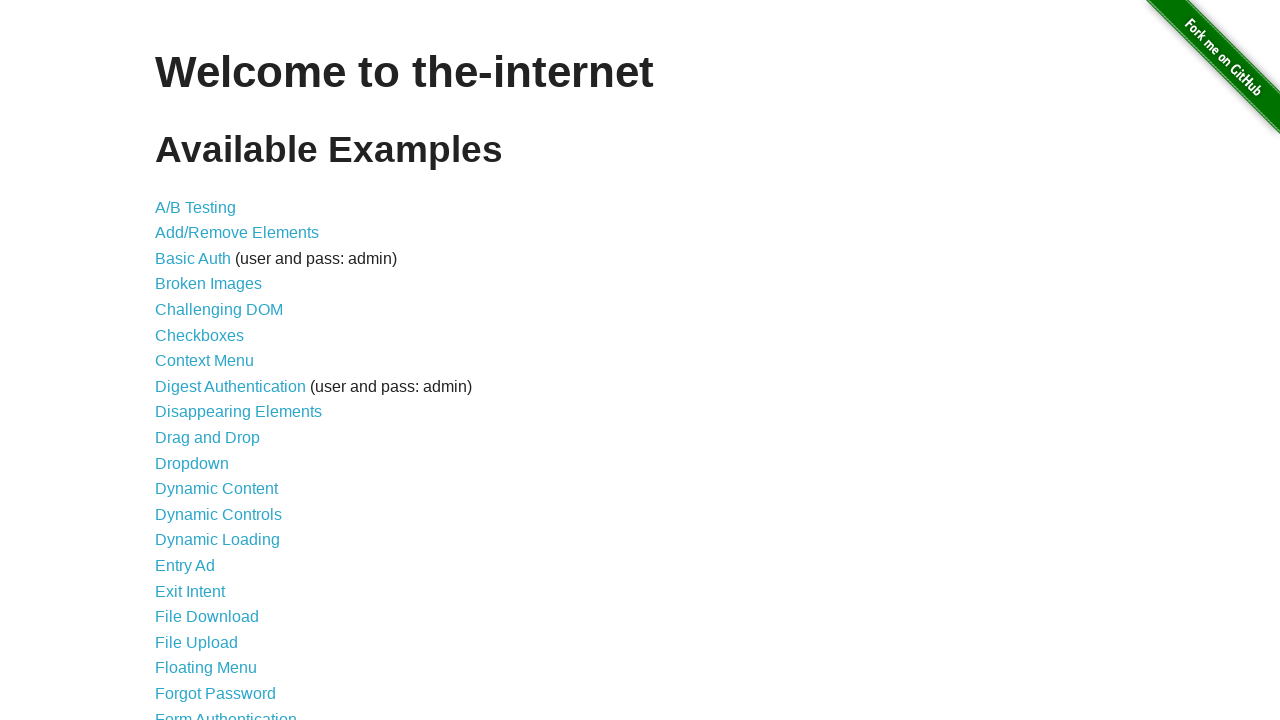

Clicked link to navigate to status codes page at (203, 600) on a[href="/status_codes"]
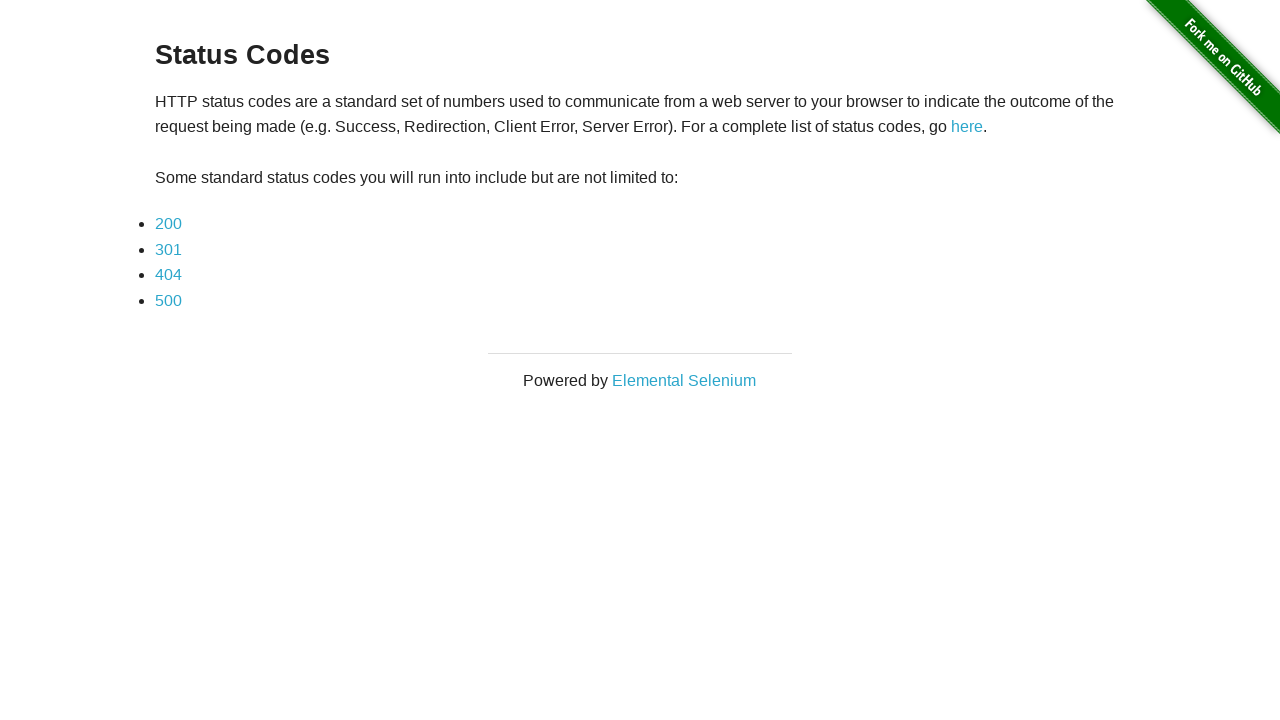

Status codes page loaded and network idle
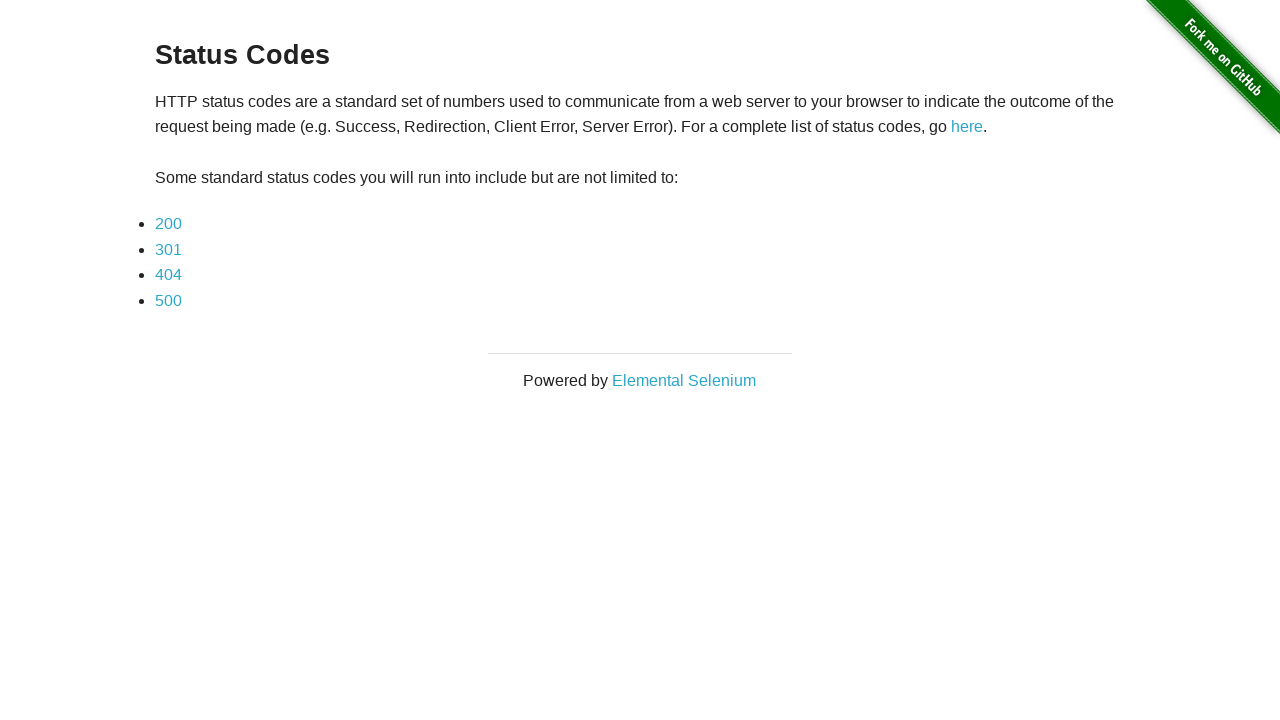

Clicked 200 status code link at (168, 224) on a[href="status_codes/200"]
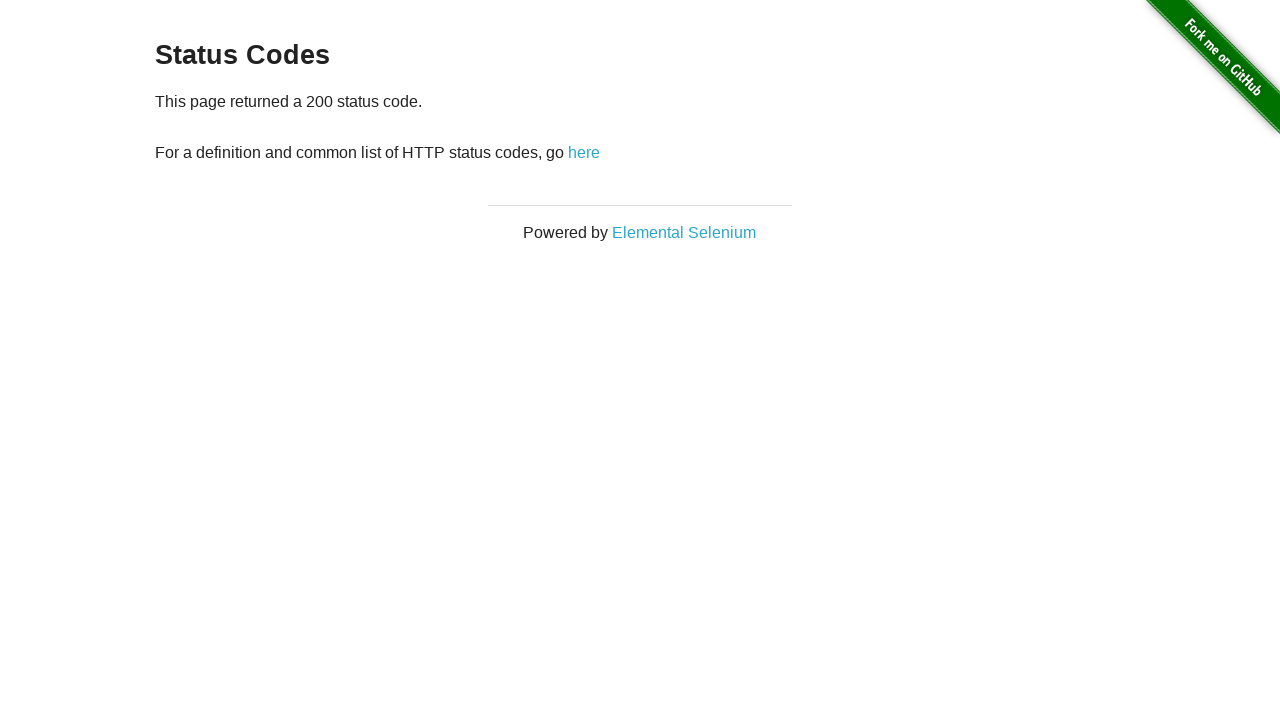

Captured response from 200 status code request
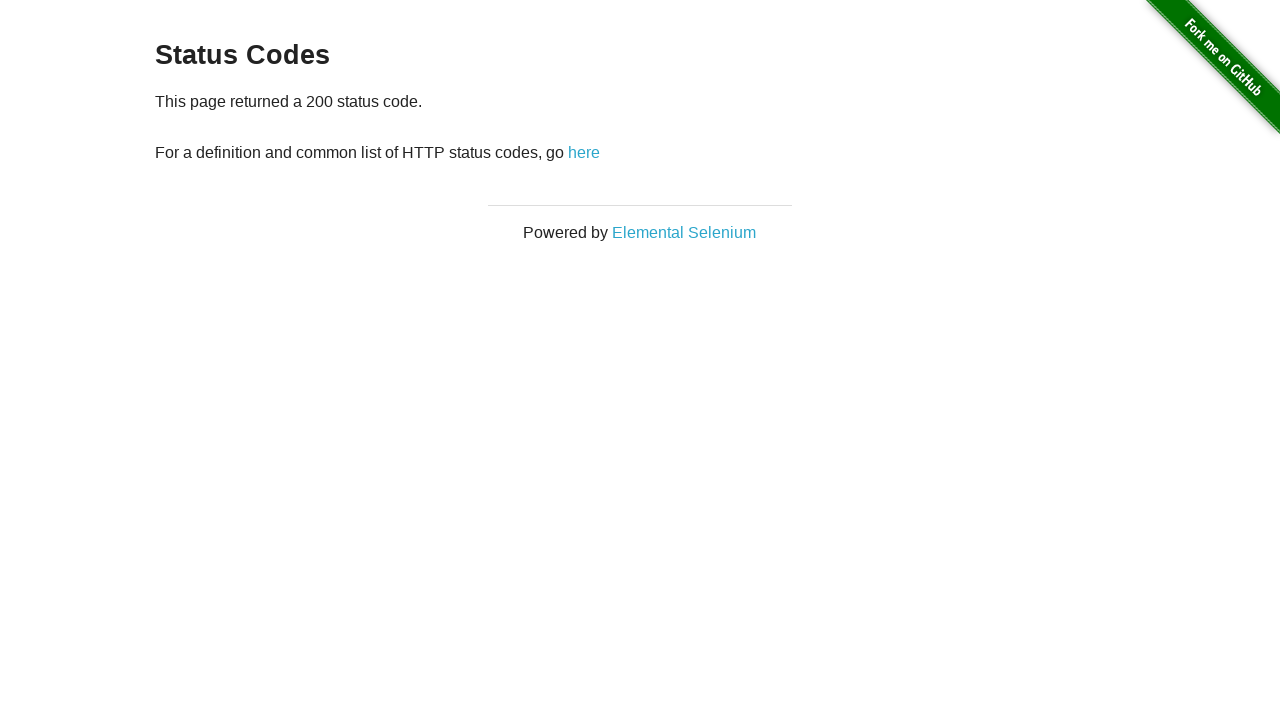

Verified response status code is 200
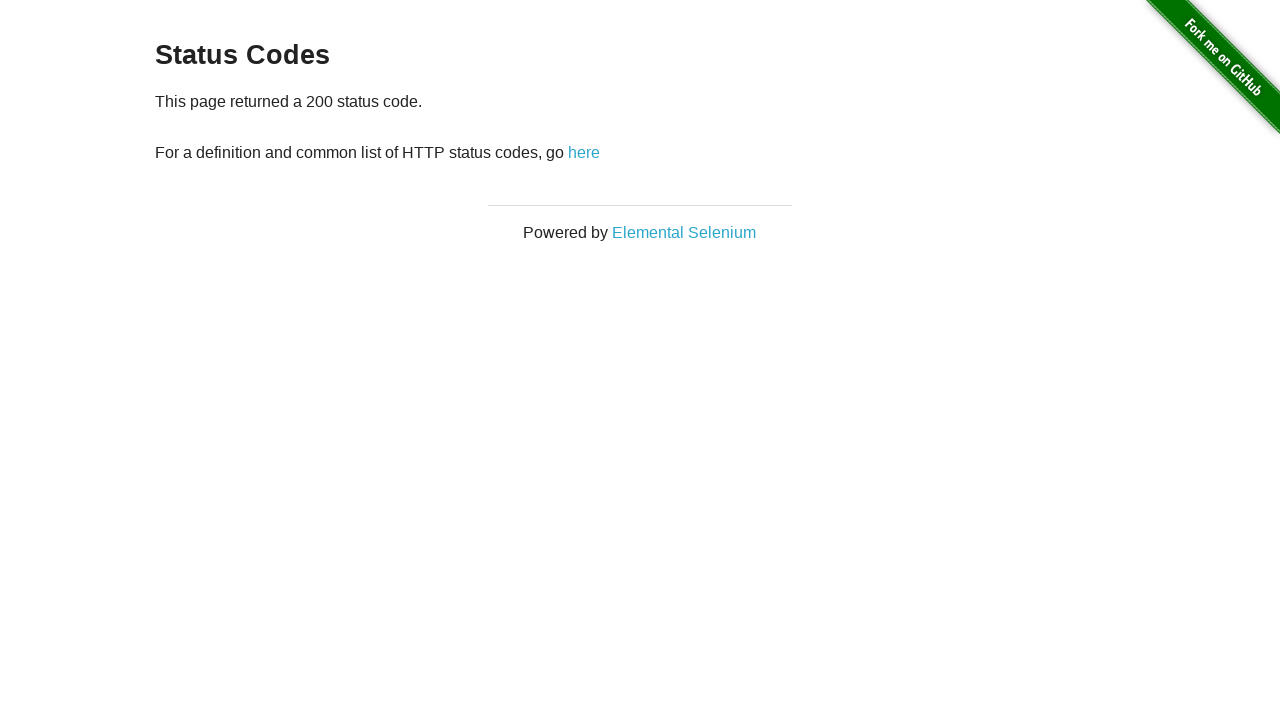

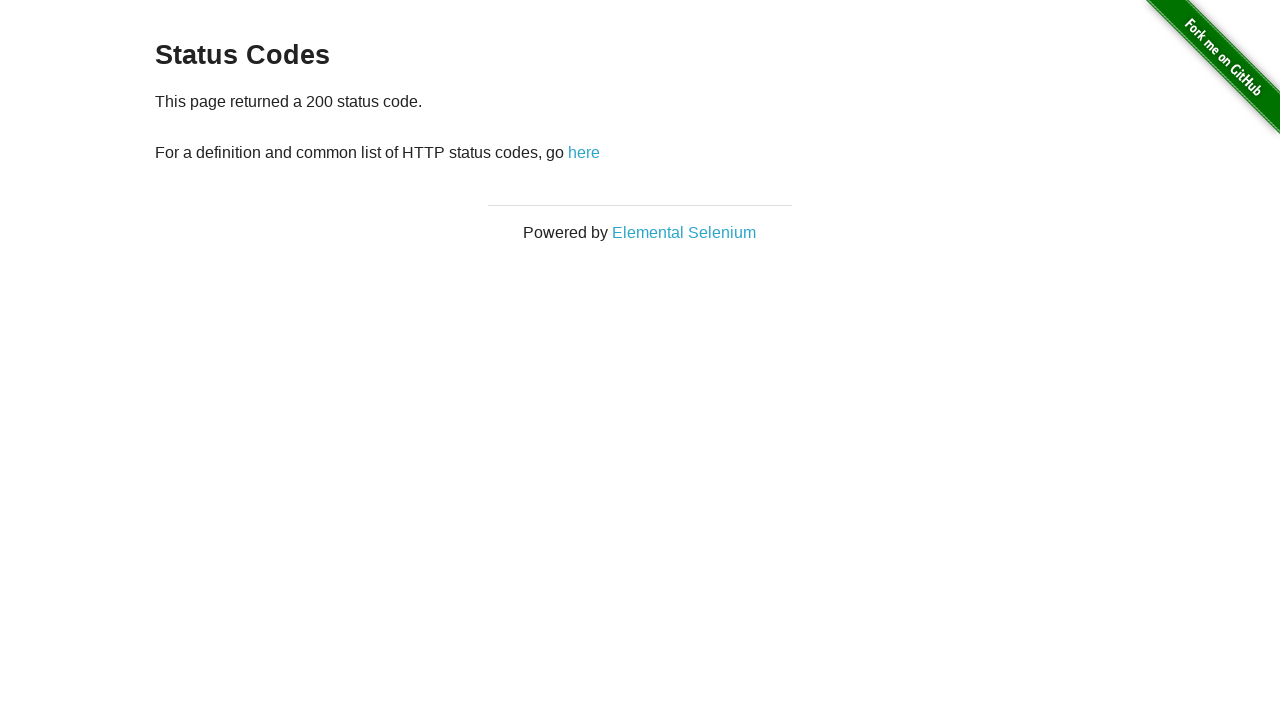